Tests the shopping cart functionality by adding a TV product to basket, deleting it, and then restoring it back to the cart

Starting URL: https://intershop5.skillbox.ru/

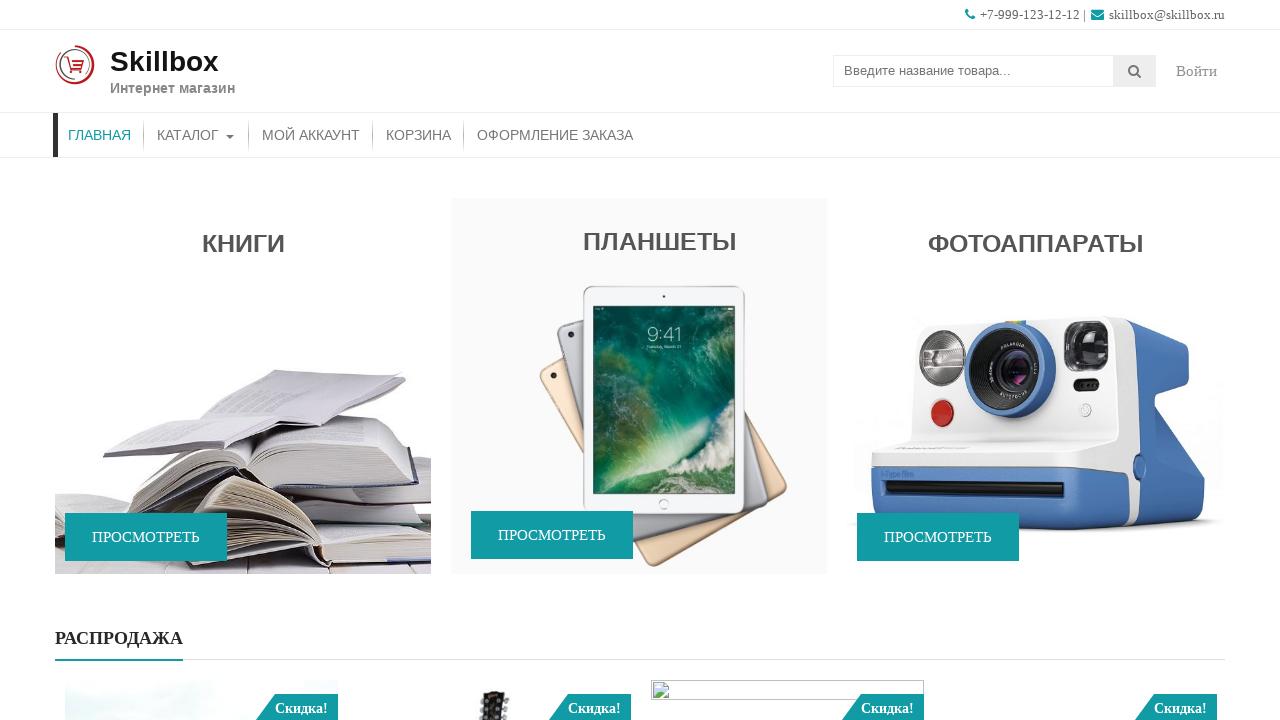

Clicked on Catalog in the main menu at (196, 135) on xpath=//*[contains(@class,'menu')]/*[contains(@class,'menu-item')]/a[text()='Кат
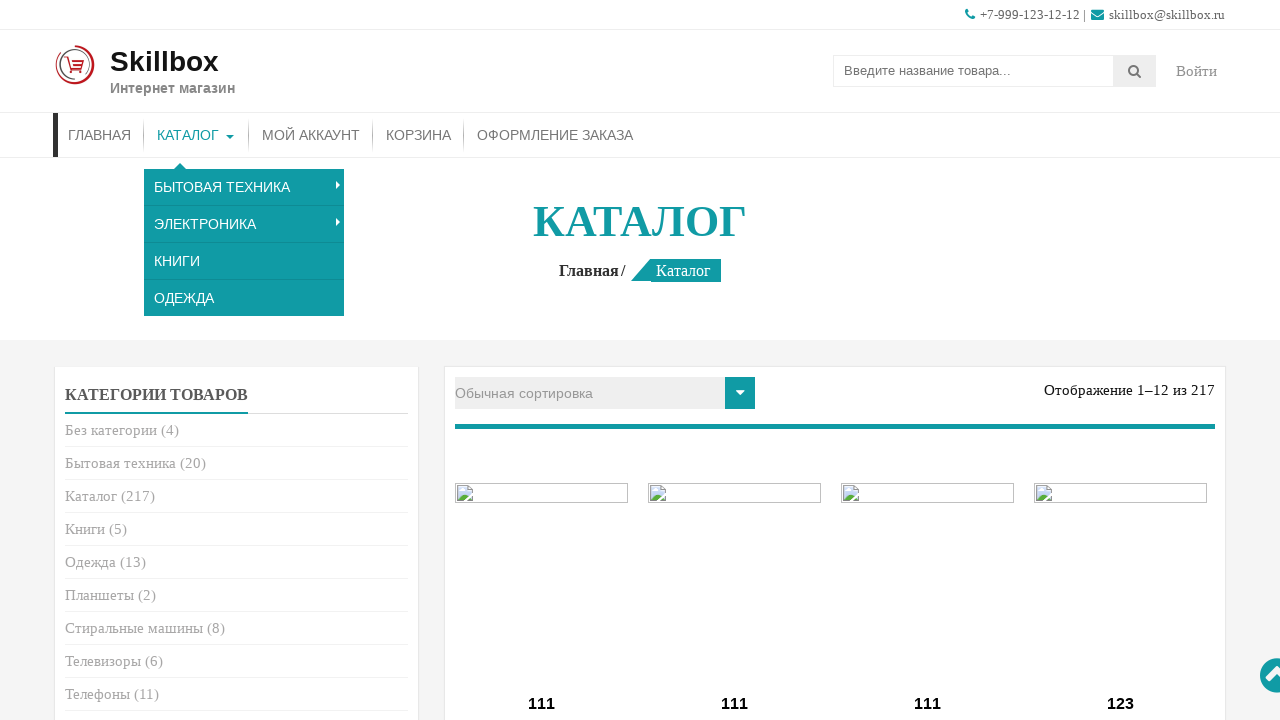

Clicked on TV category in the product catalog at (103, 661) on xpath=//*[@class='product-categories']//a[text()='Телевизоры']
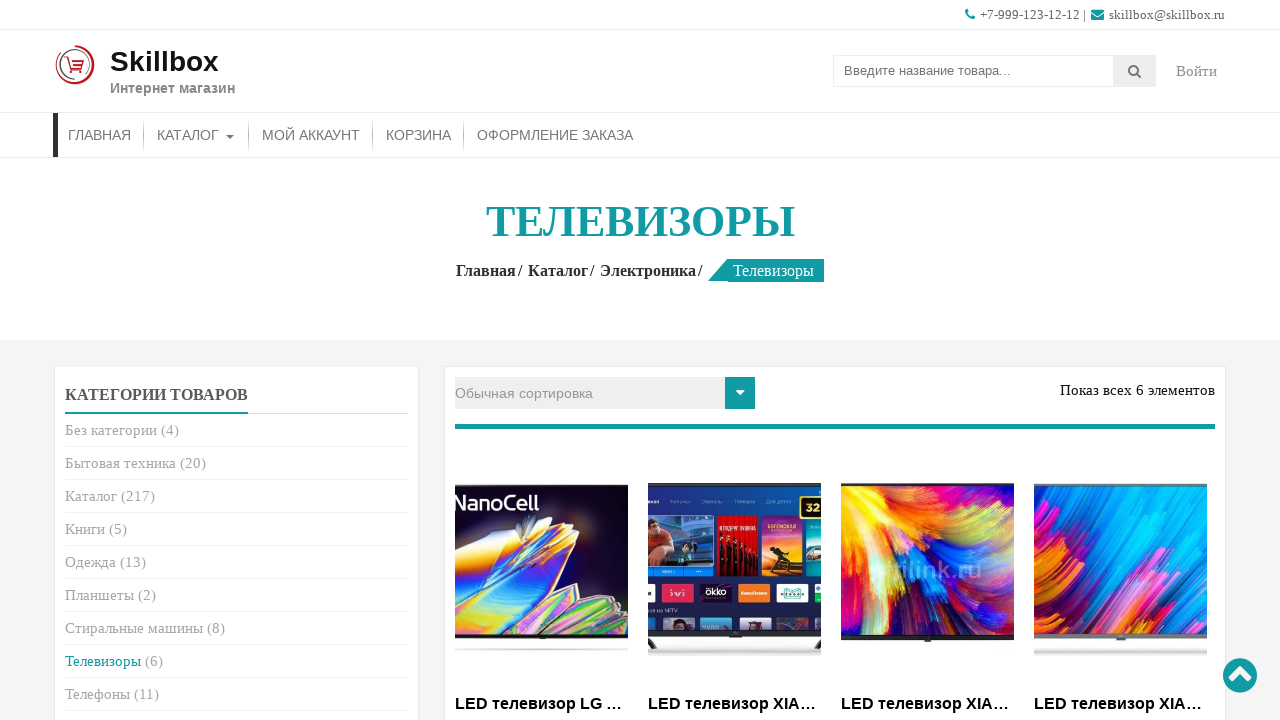

Added first TV product to basket at (542, 361) on (//a[contains(@class,'add_to_cart_button')])[1]
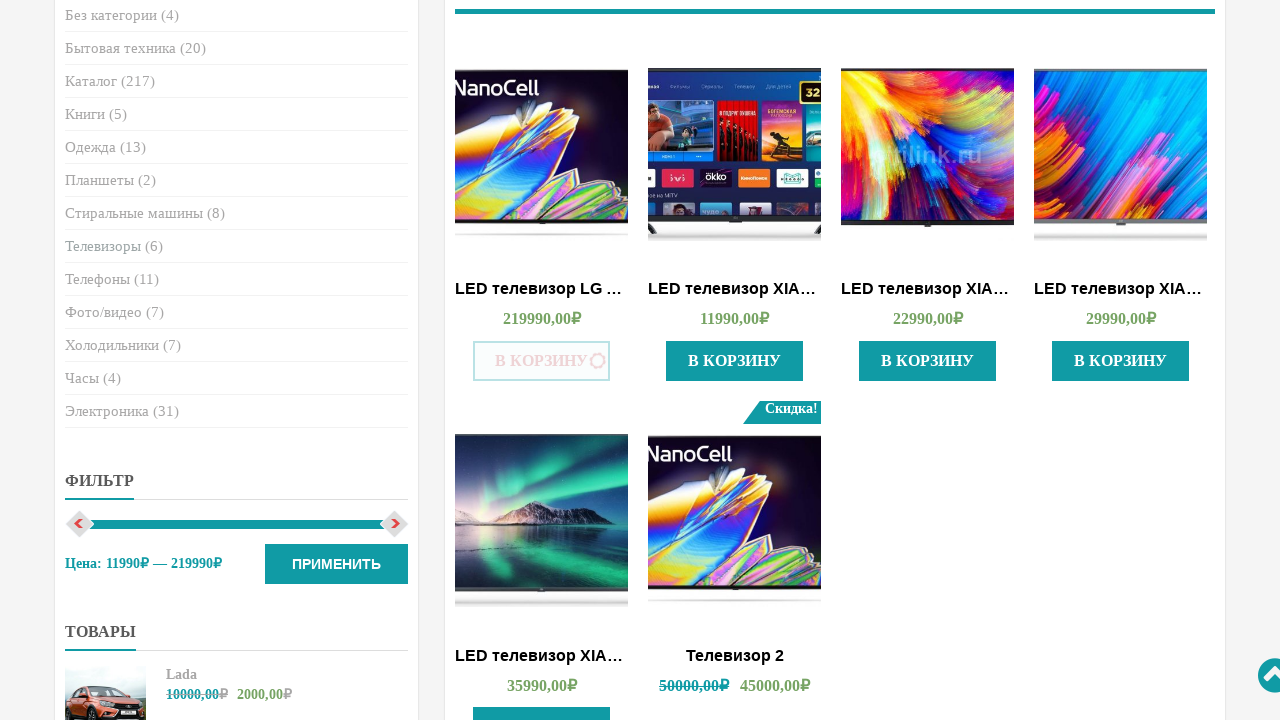

Clicked 'More details' button to navigate to cart at (542, 361) on xpath=//*[@title='Подробнее']
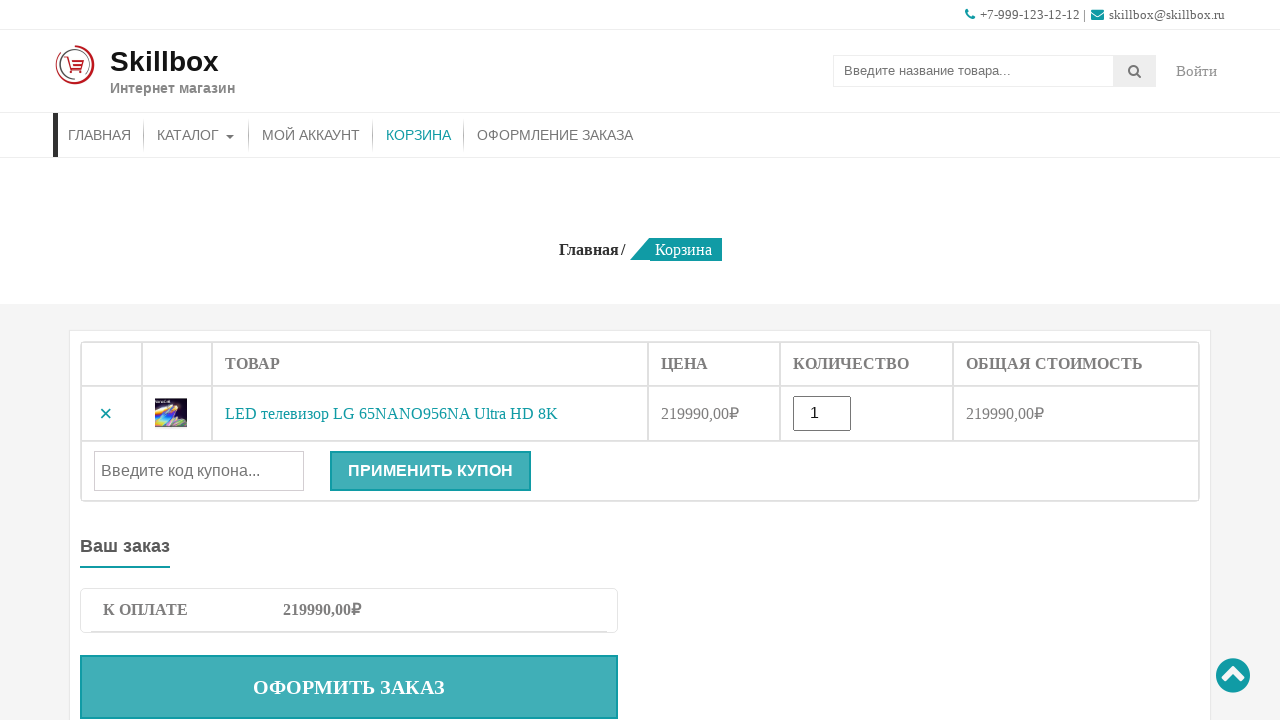

Deleted the TV product from cart at (106, 414) on (//*[@class='remove'])[1]
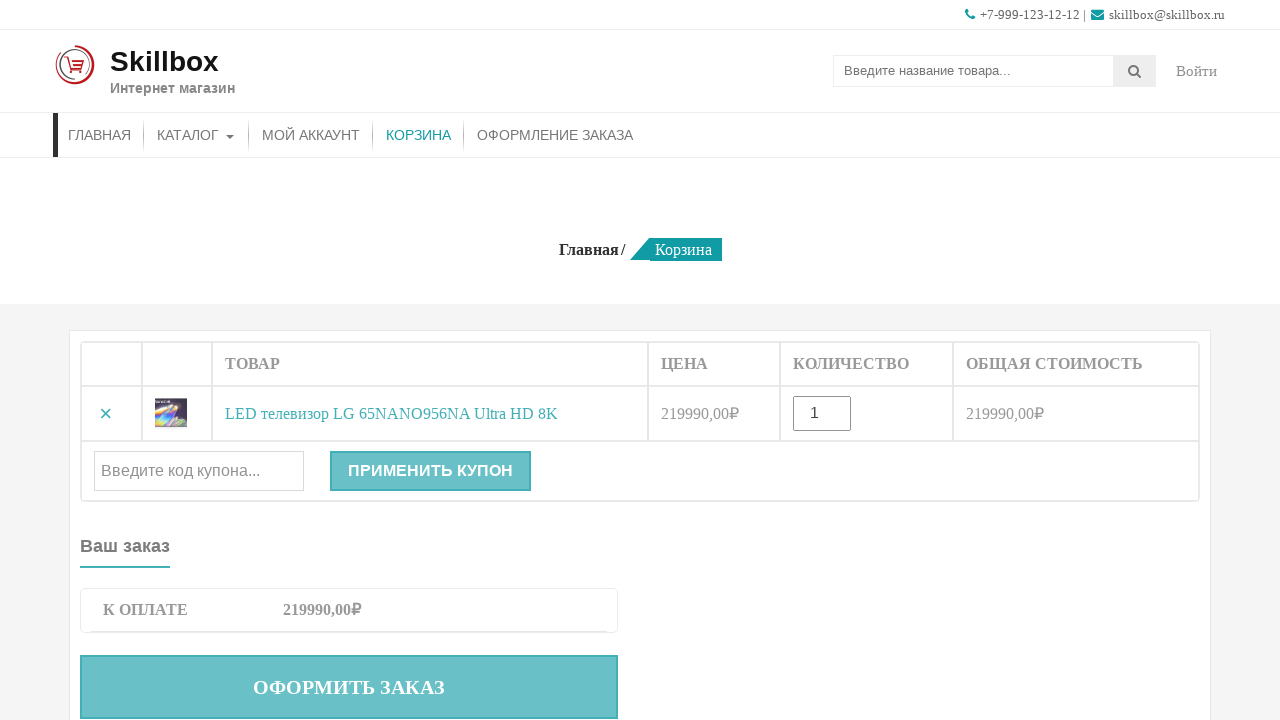

Restored the deleted product back to cart at (557, 356) on xpath=//*[@class='restore-item']
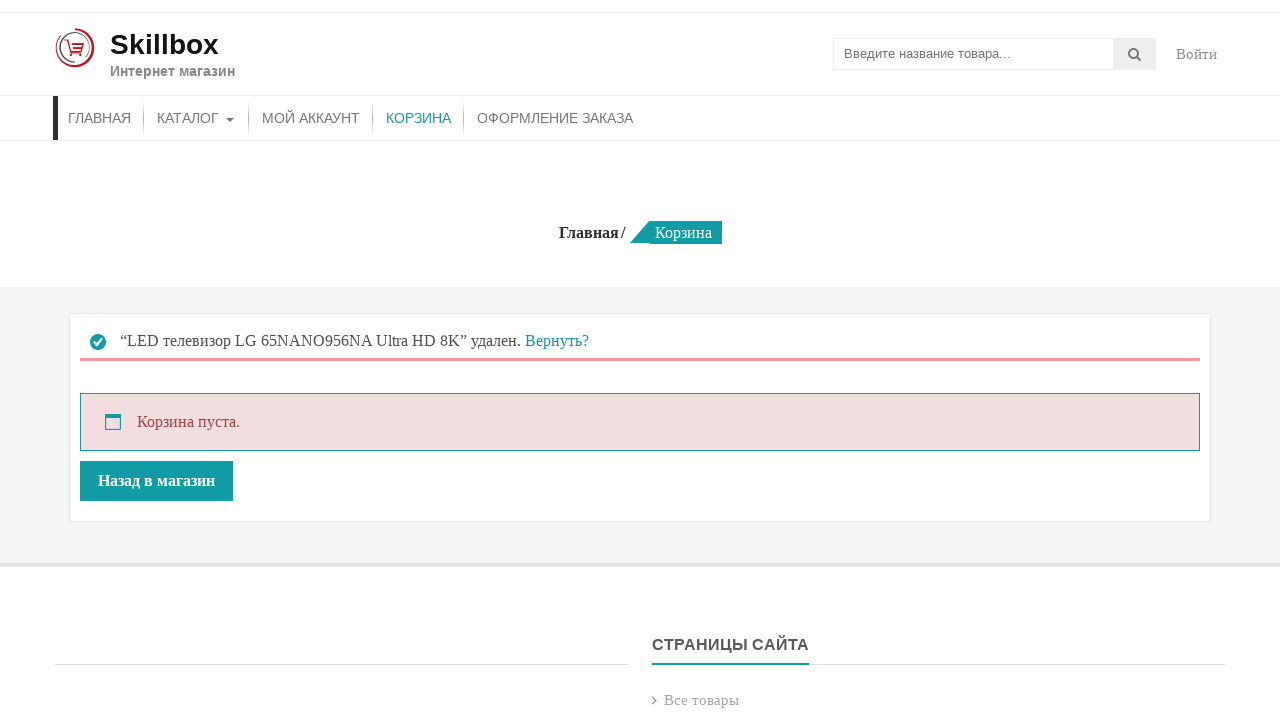

Verified product is back in cart
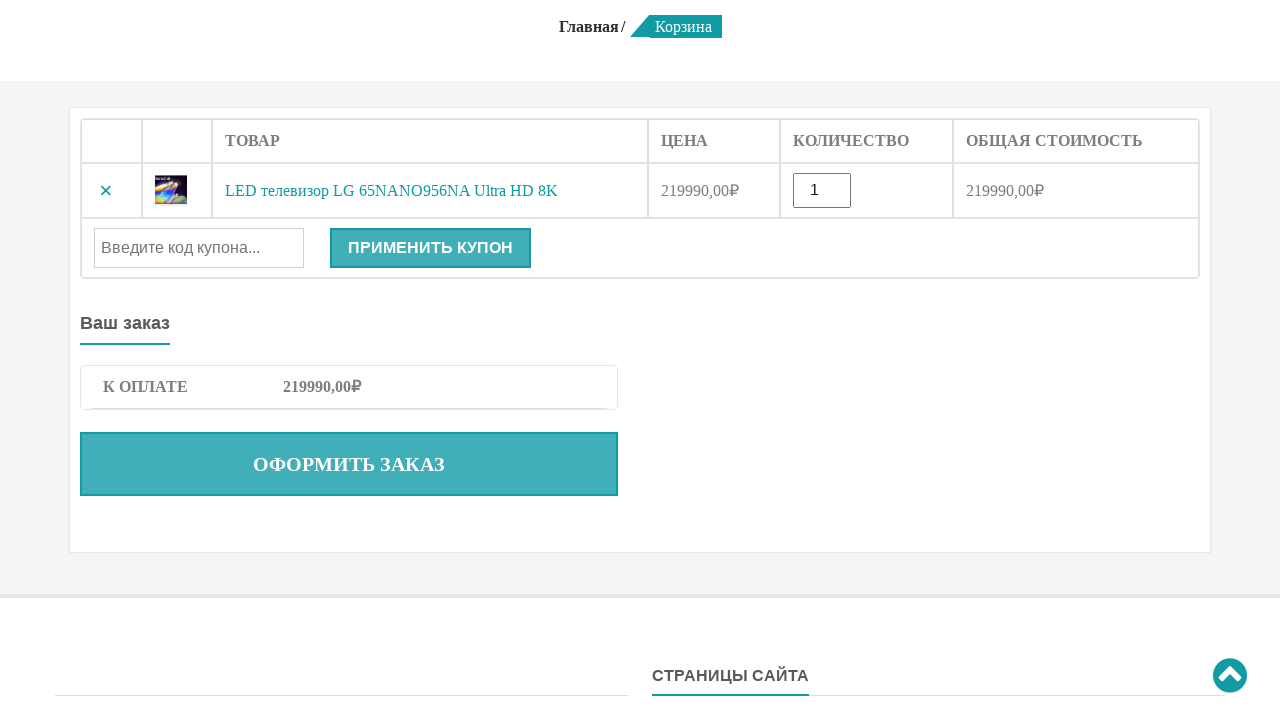

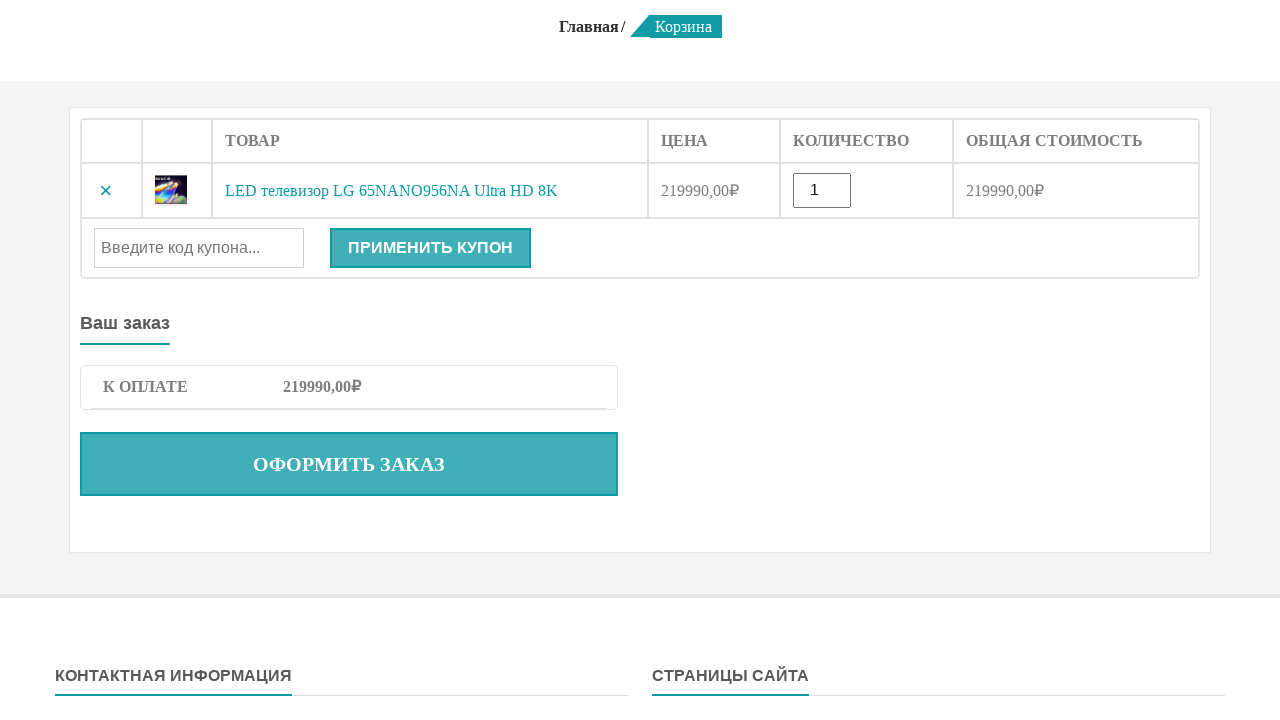